Tests navigation through Jenkins documentation to reach the Windows installation page

Starting URL: https://www.jenkins.io/

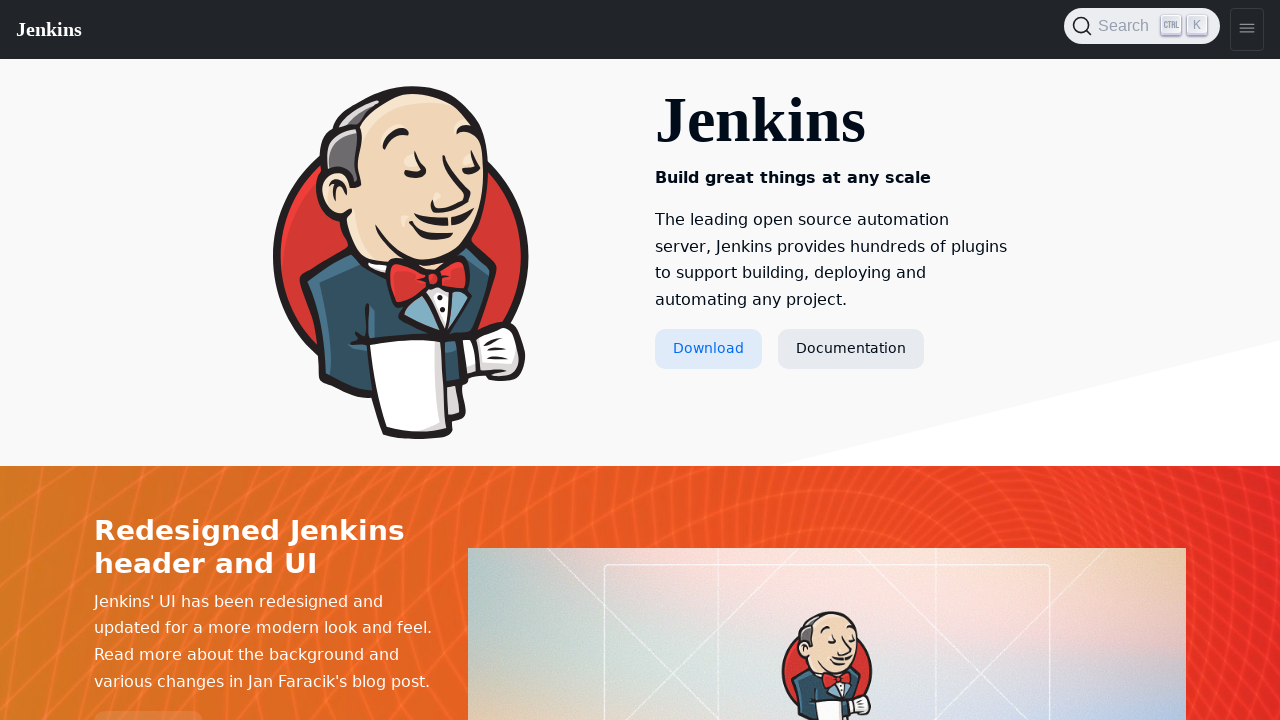

Clicked Documentation link at (851, 349) on a:has-text('Documentation')
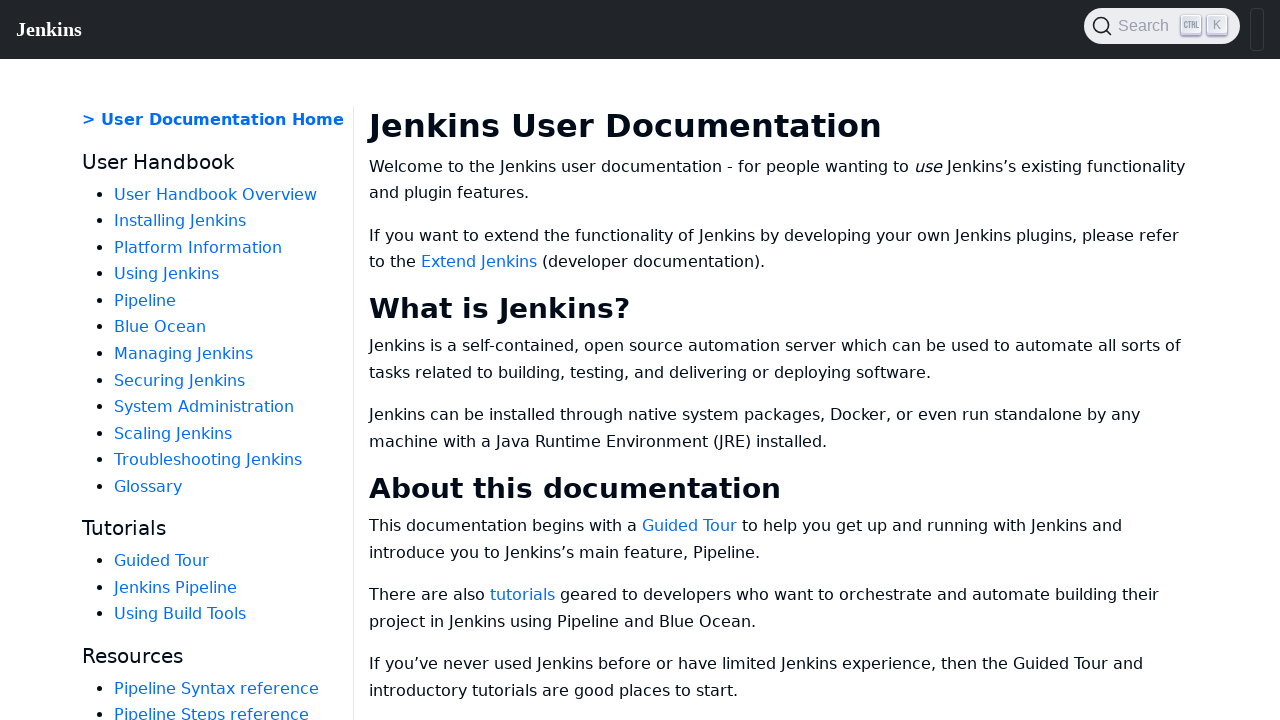

Clicked Installing Jenkins link at (180, 221) on a:has-text('Installing Jenkins')
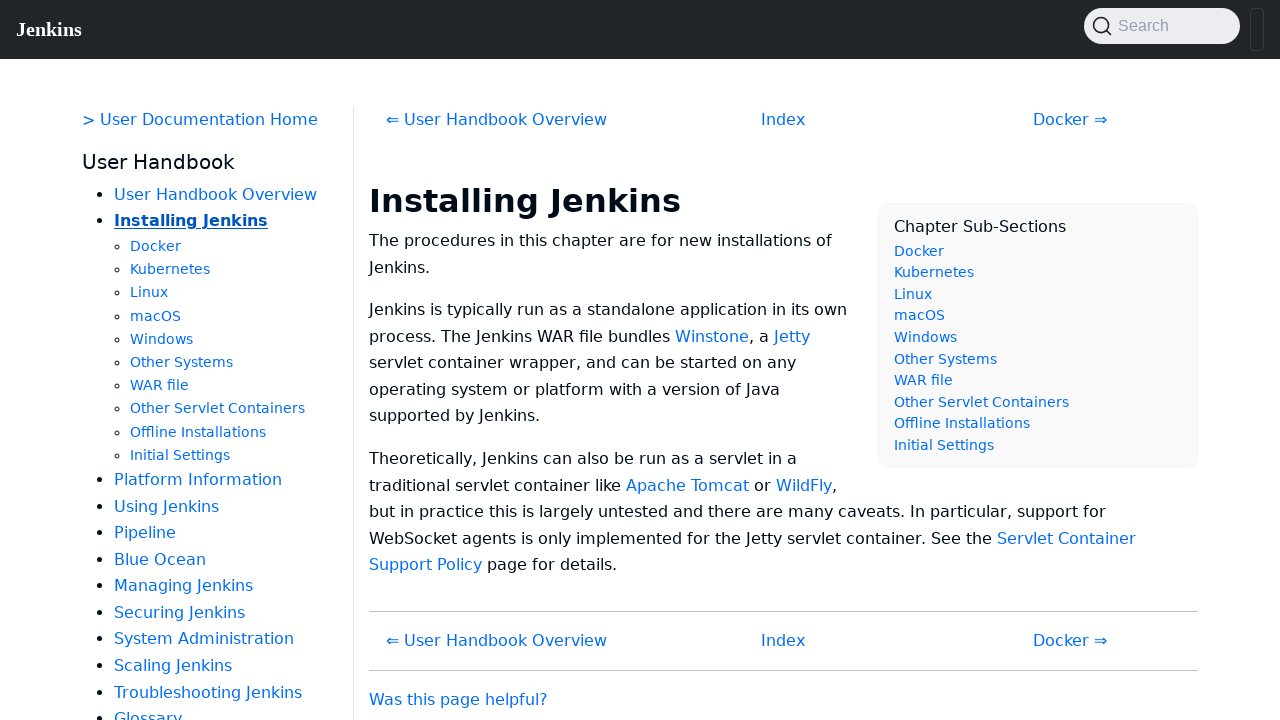

Clicked Windows link to navigate to Windows installation page at (162, 339) on a:has-text('Windows')
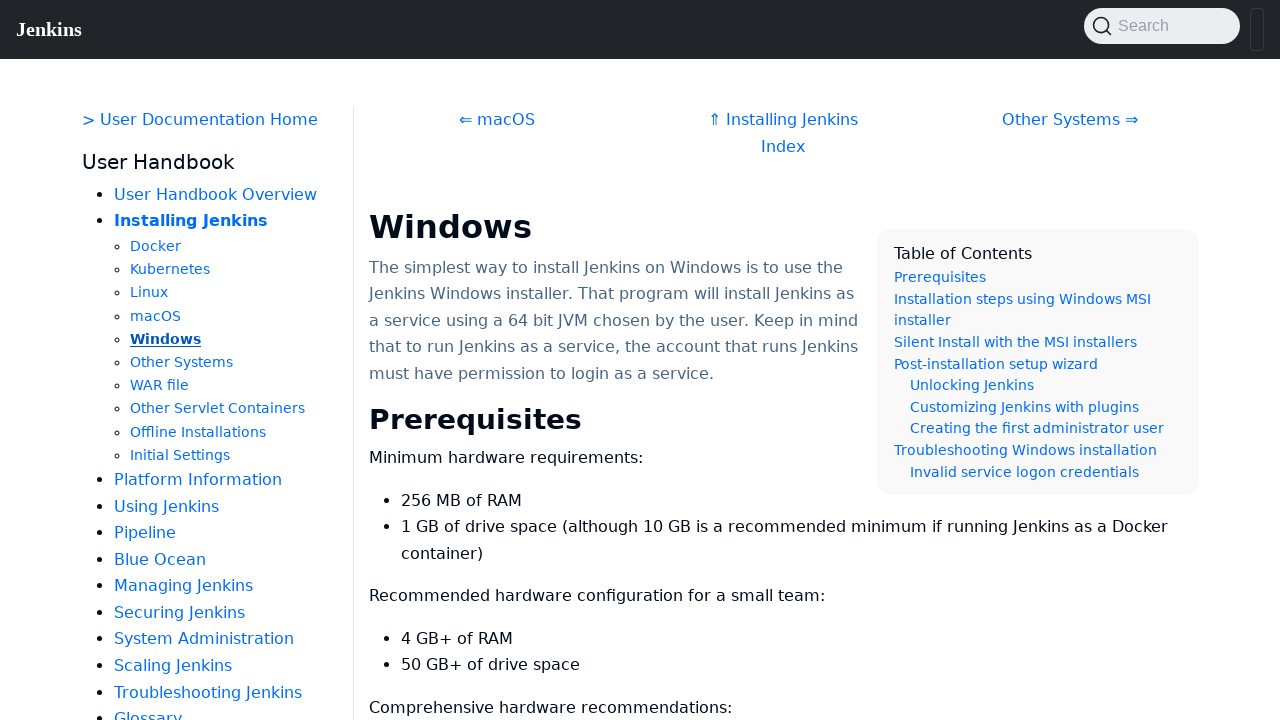

Windows installation page content loaded successfully
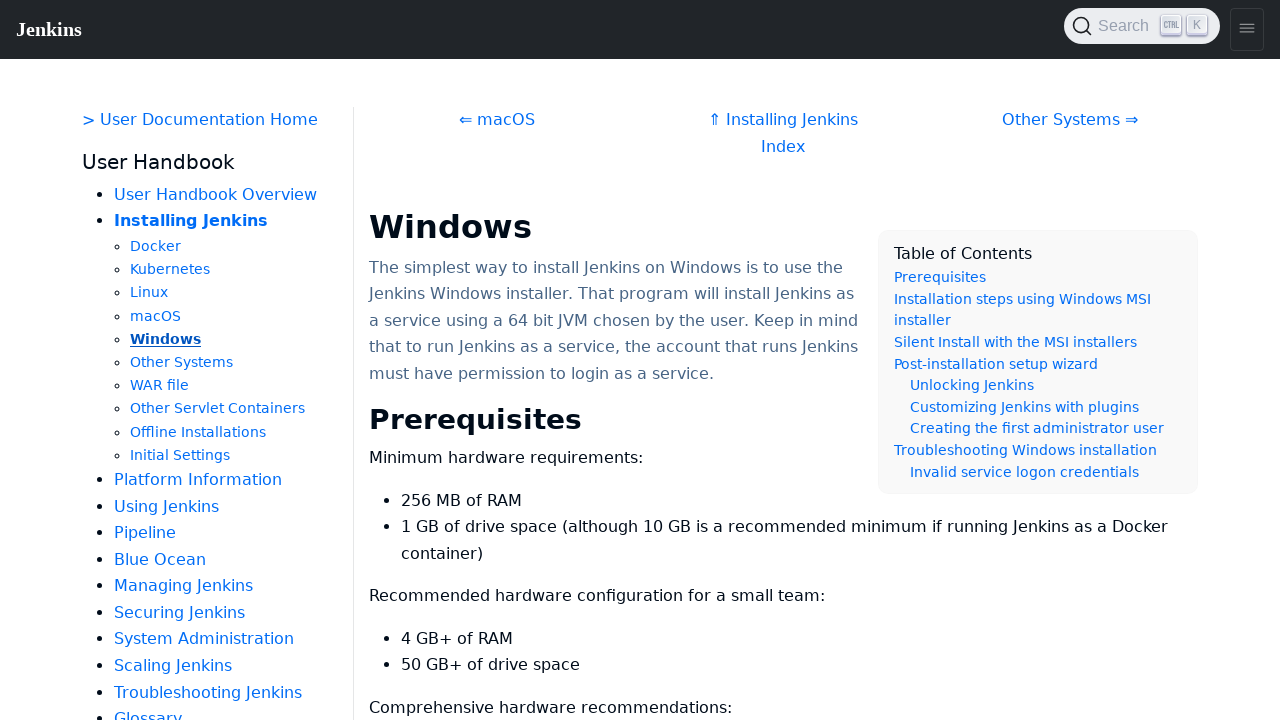

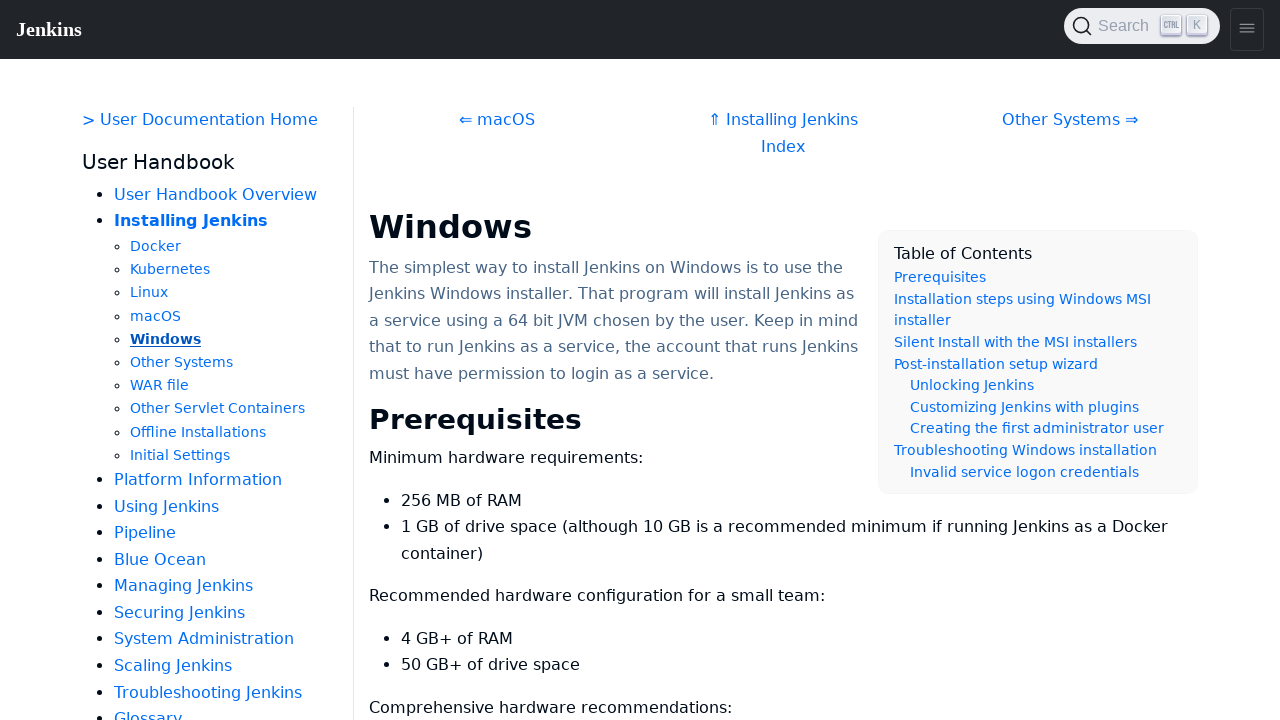